Tests JavaScript confirm dialog functionality by clicking a button inside an iframe, accepting the alert, and verifying the result text

Starting URL: https://www.w3schools.com/js/tryit.asp?filename=tryjs_confirm

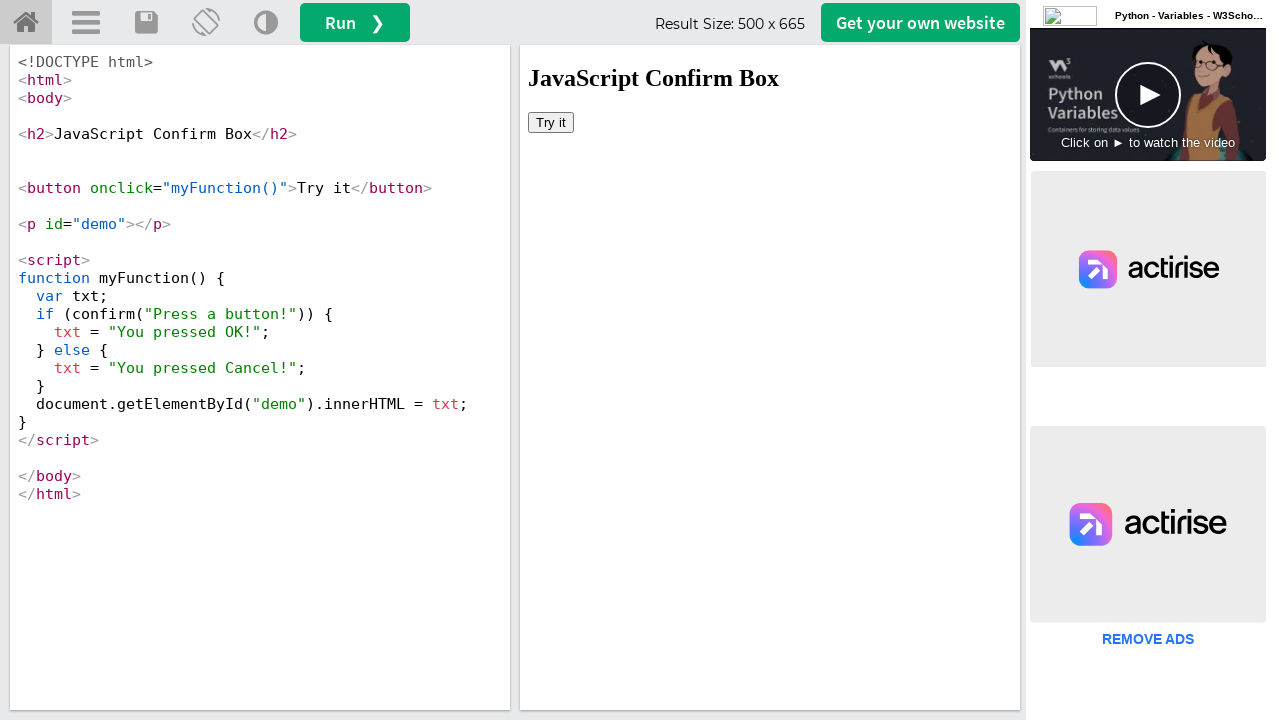

Located iframe with id 'iframeResult'
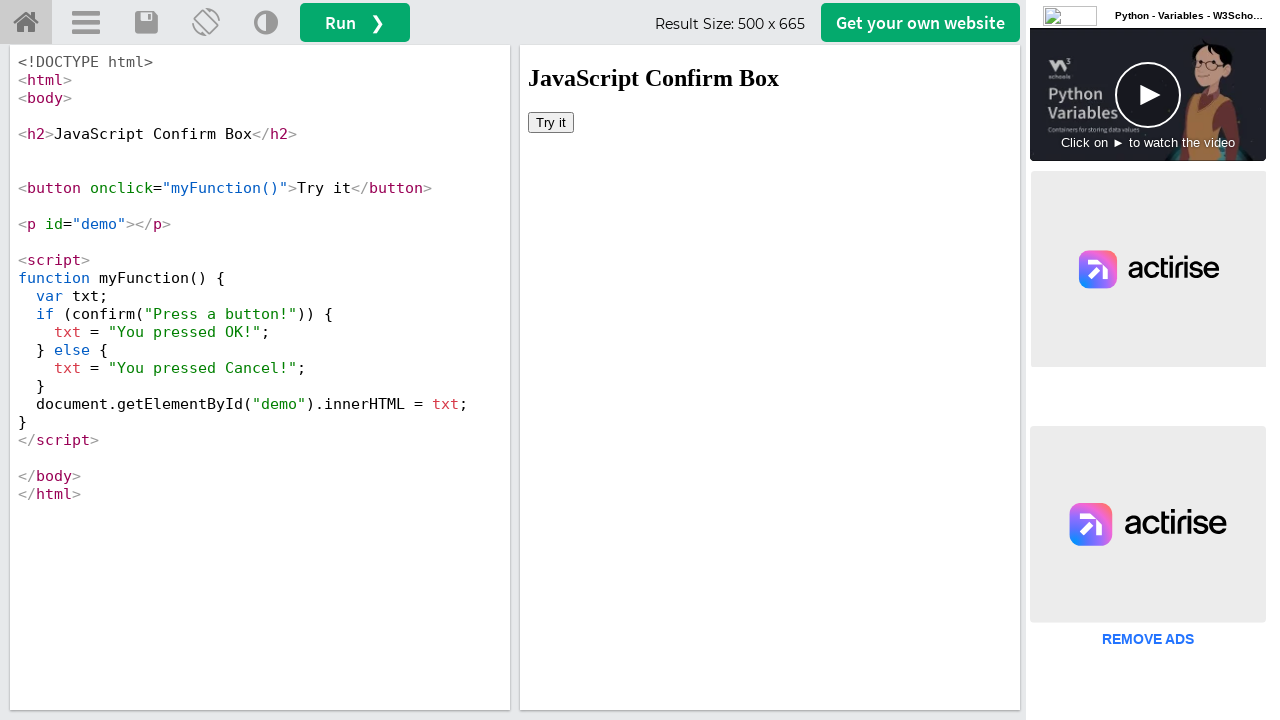

Clicked 'Try it' button inside iframe at (551, 122) on #iframeResult >> internal:control=enter-frame >> button:has-text('Try it')
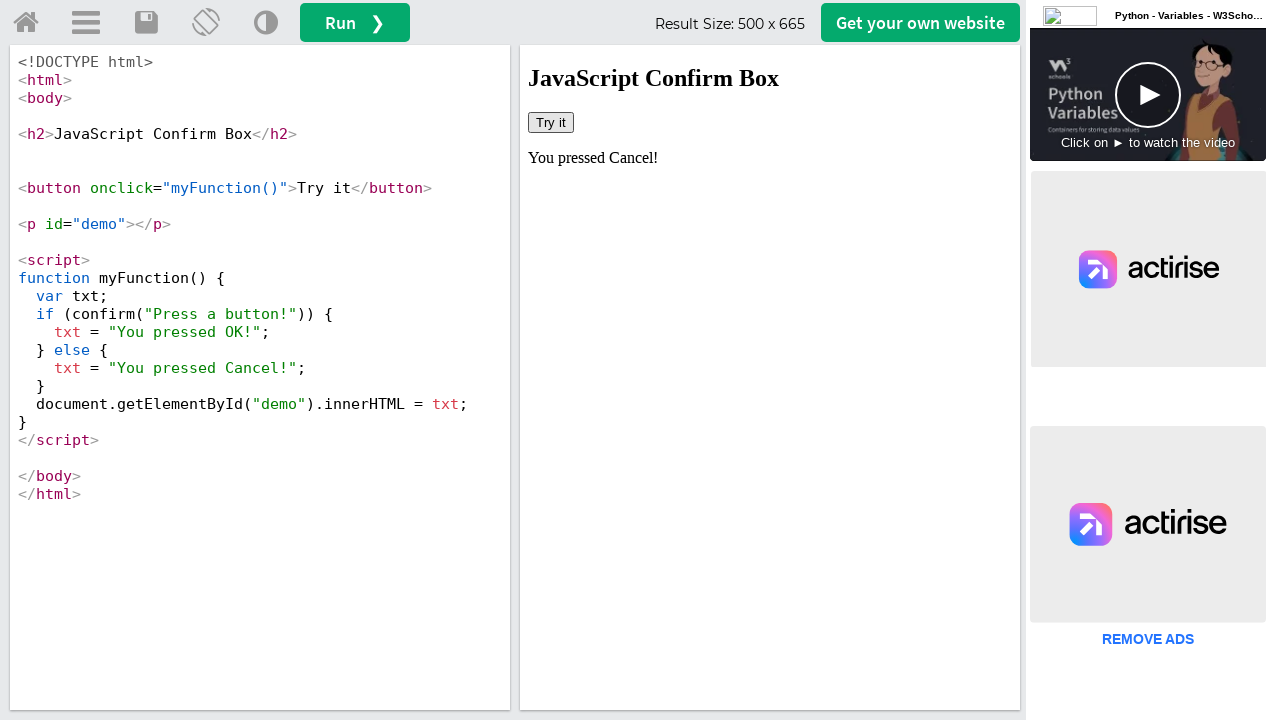

Set up dialog handler to accept confirm dialog
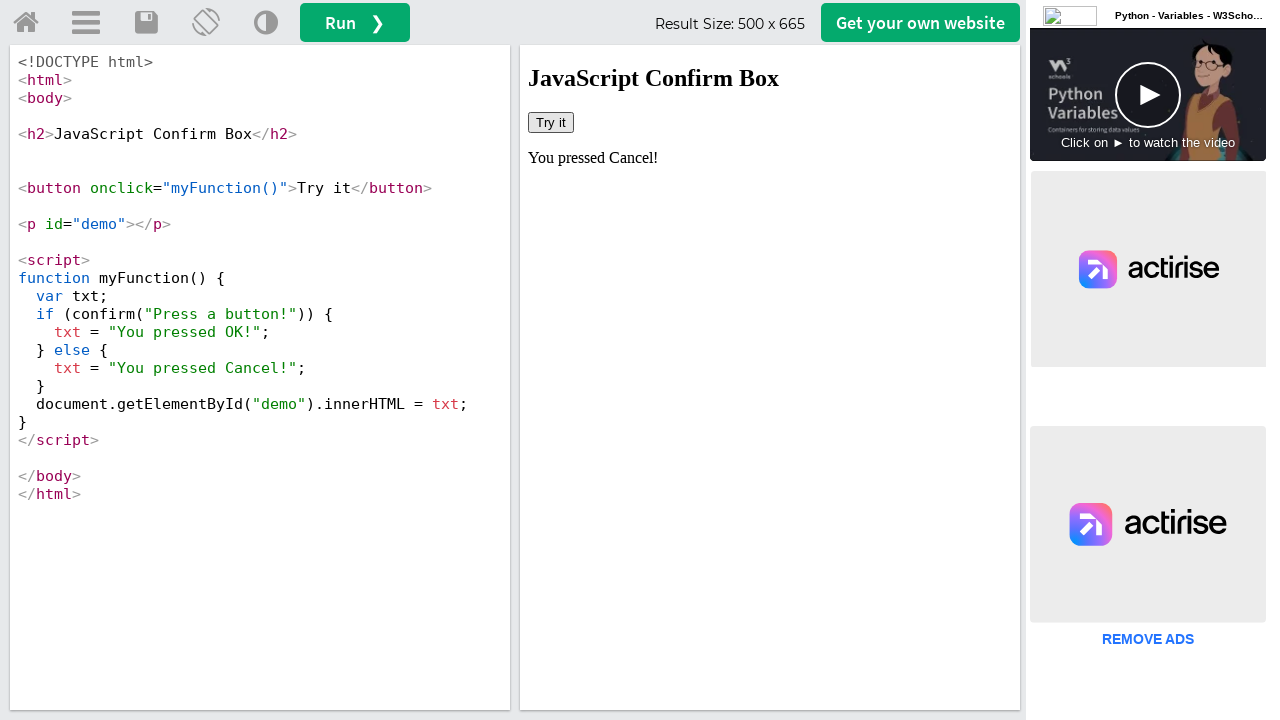

Result text element appeared in iframe
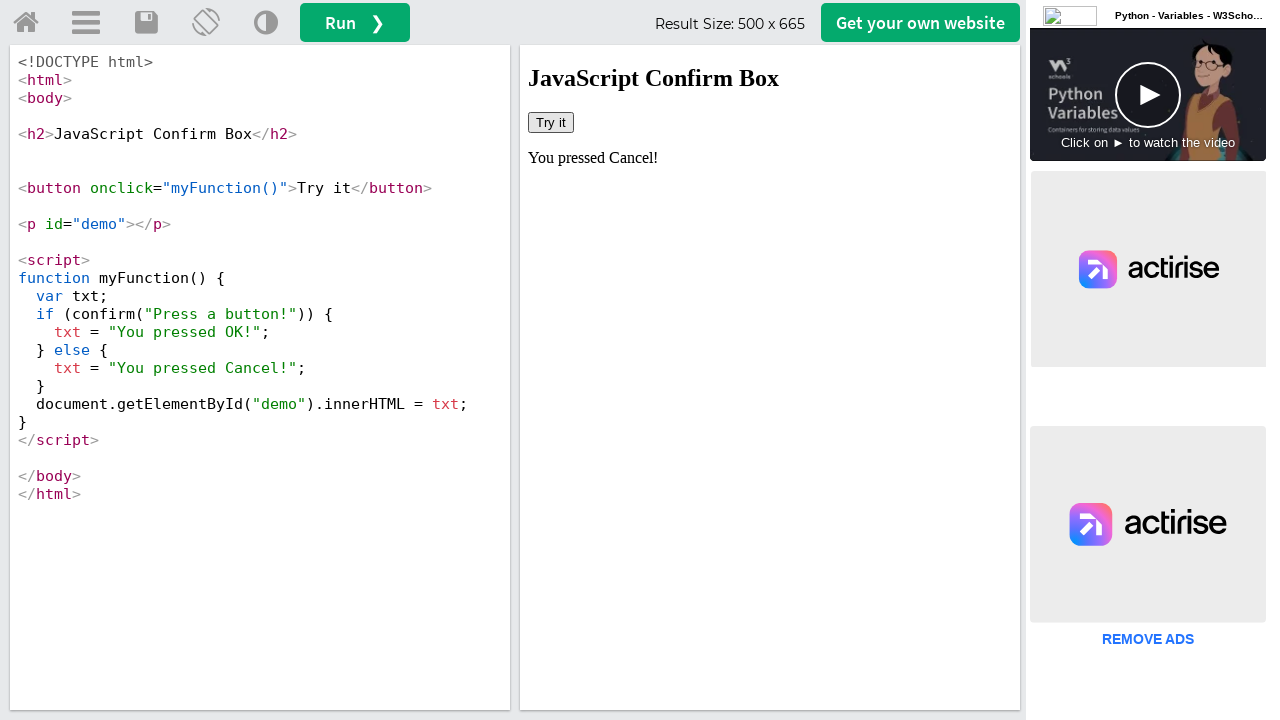

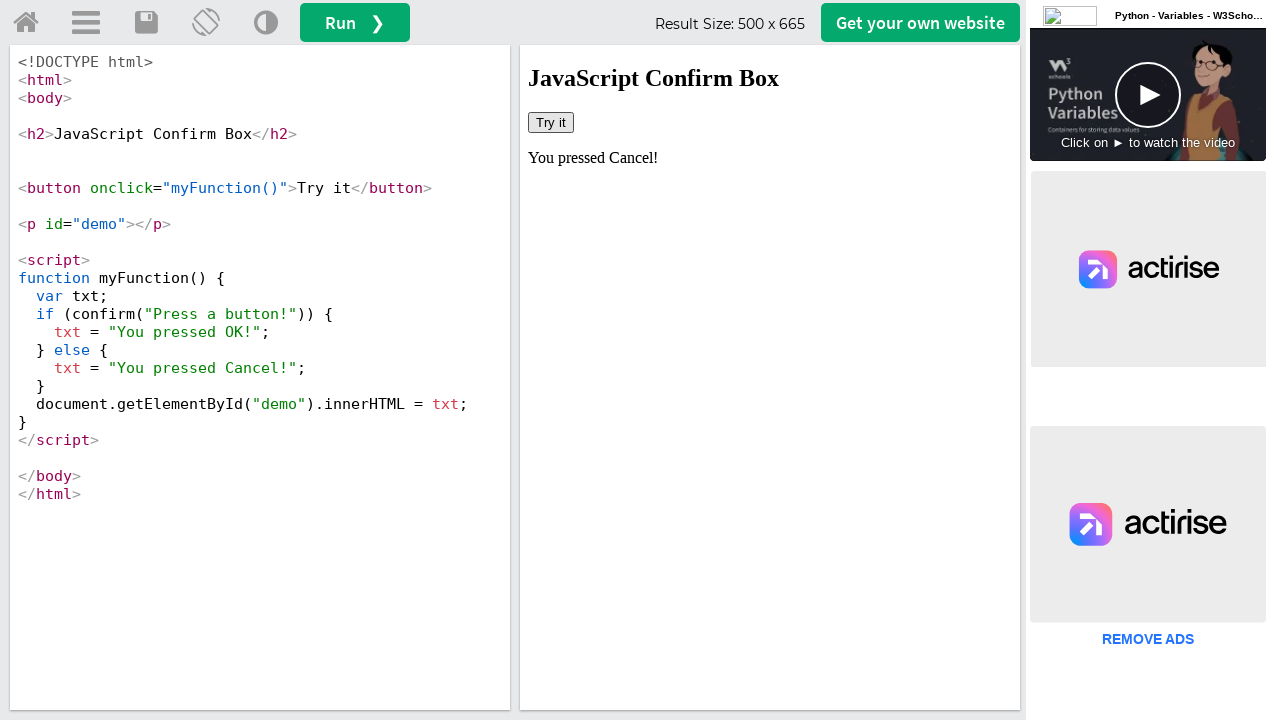